Tests a laminate flooring calculator by entering room dimensions, laminate specifications, and price values, then verifies the calculated results including area, count, packs, price, and waste.

Starting URL: https://masterskayapola.ru/kalkulyator/laminata.html

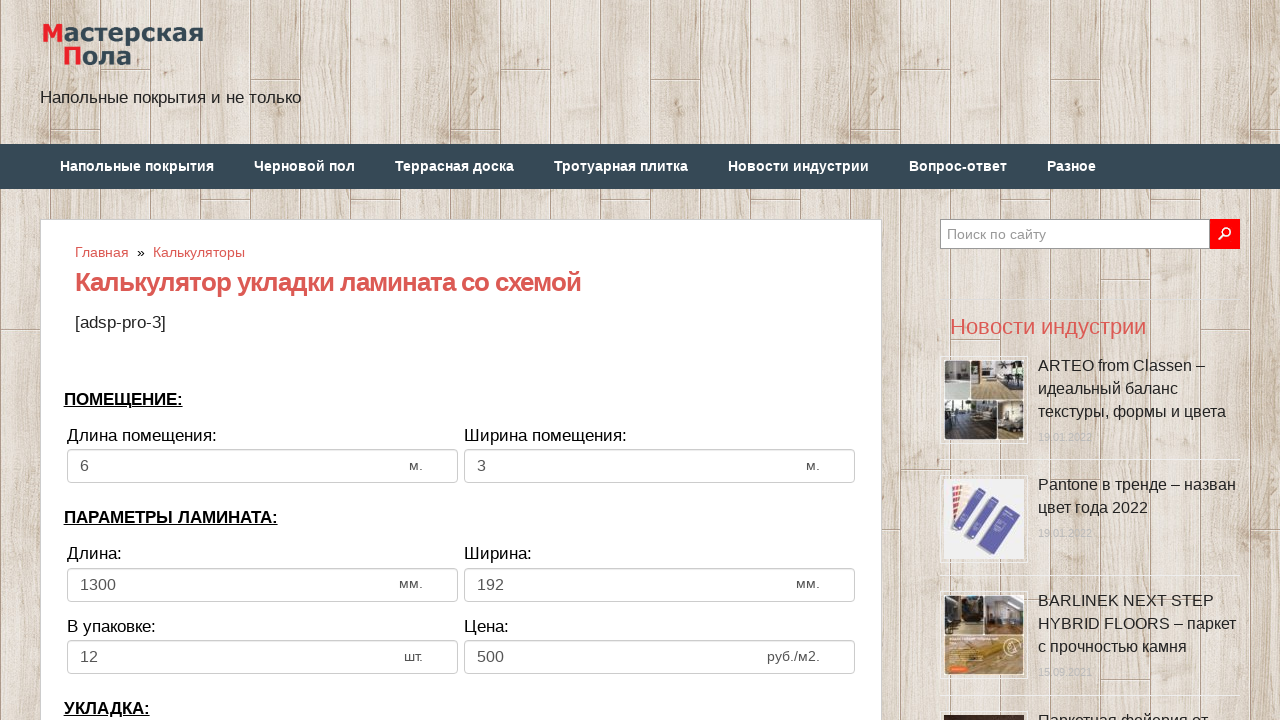

Selected room width input field at (262, 466) on input[name='calc_roomwidth']
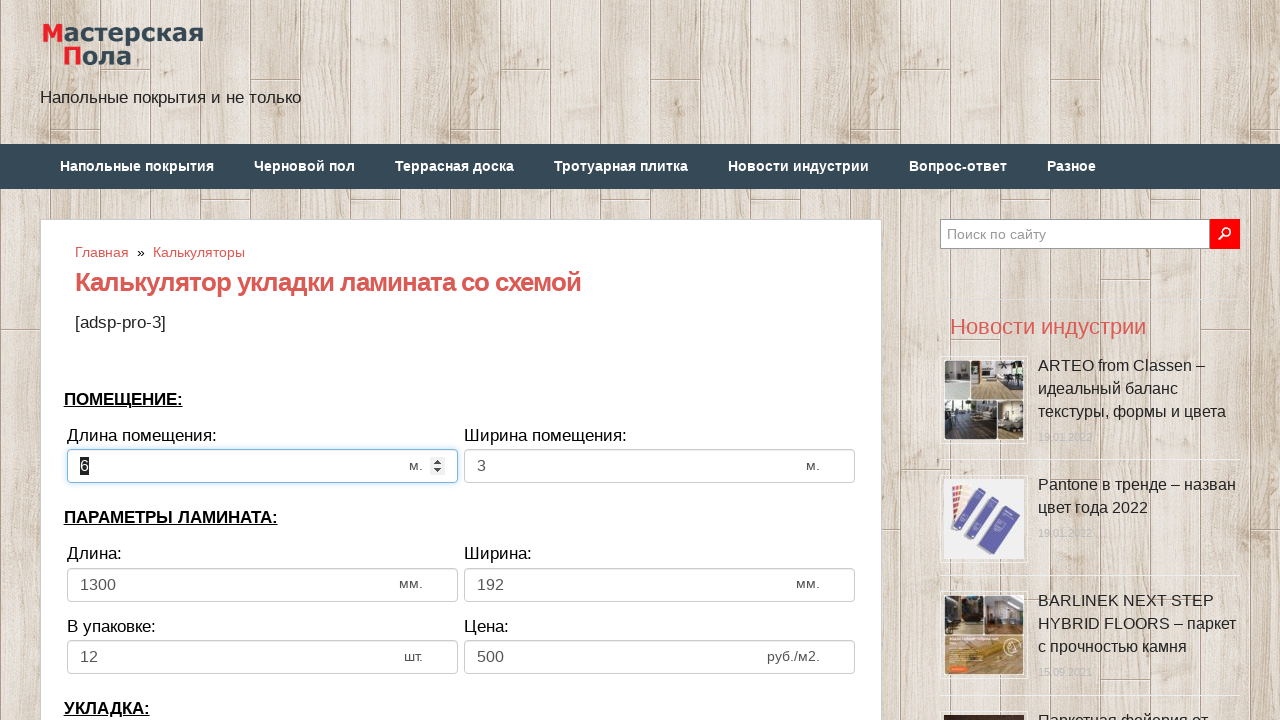

Entered room width value: 6 meters on input[name='calc_roomwidth']
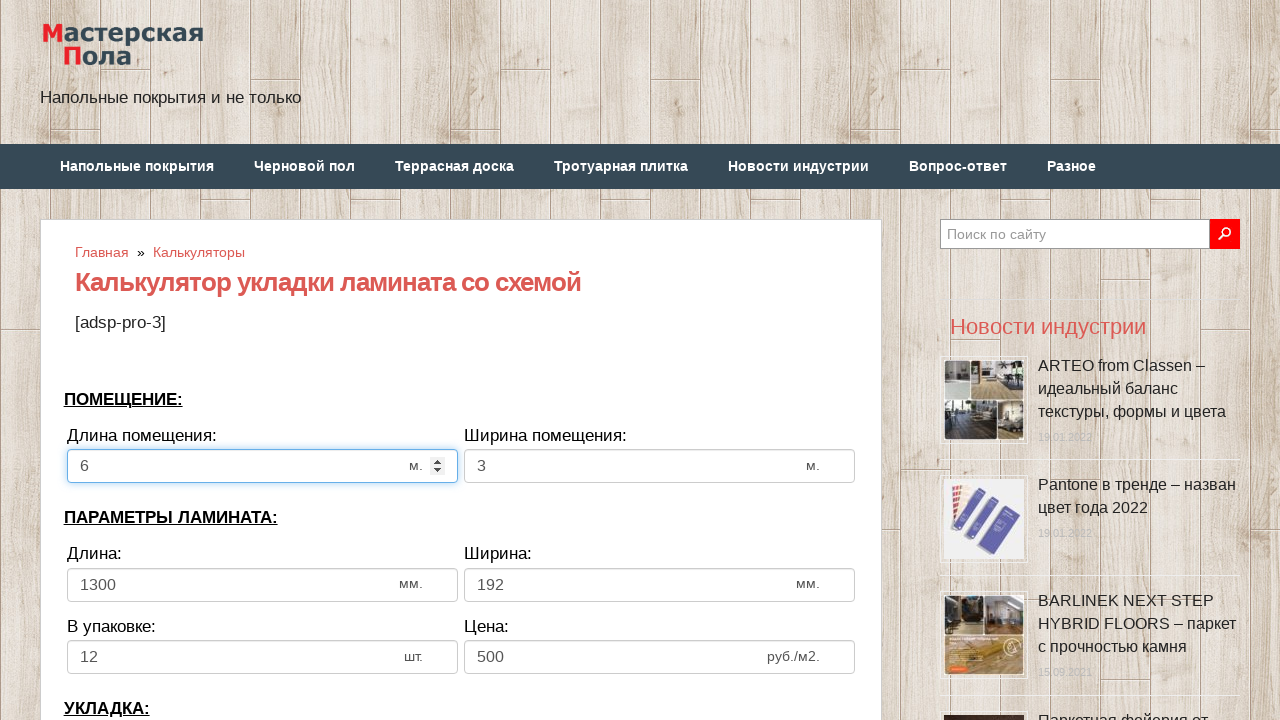

Selected room height input field at (660, 466) on input[name='calc_roomheight']
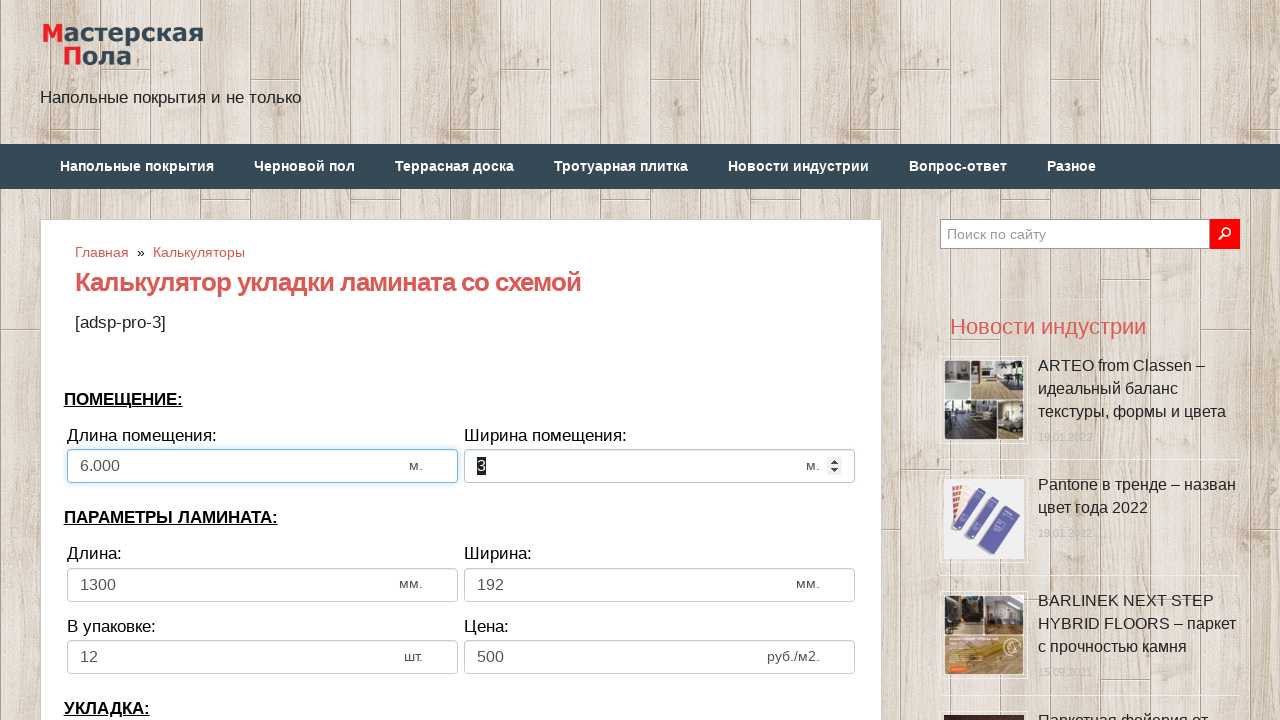

Entered room height value: 3 meters on input[name='calc_roomheight']
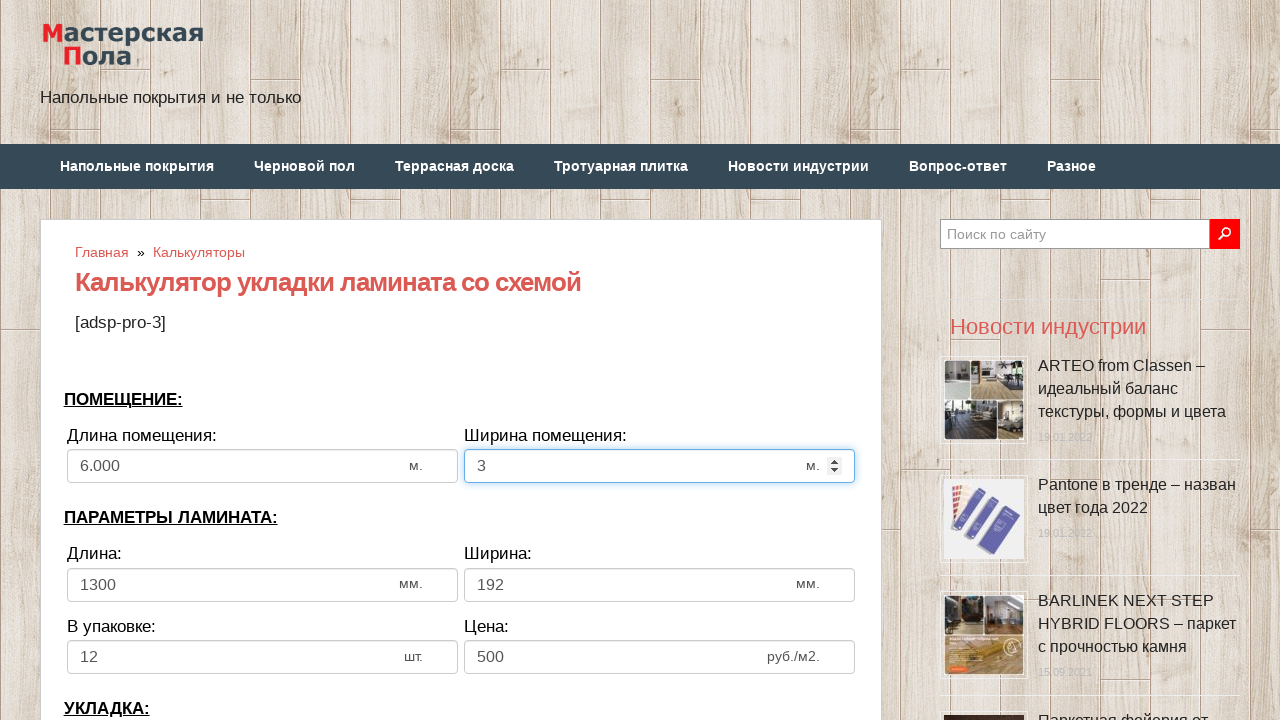

Selected laminate width input field at (262, 585) on input[name='calc_lamwidth']
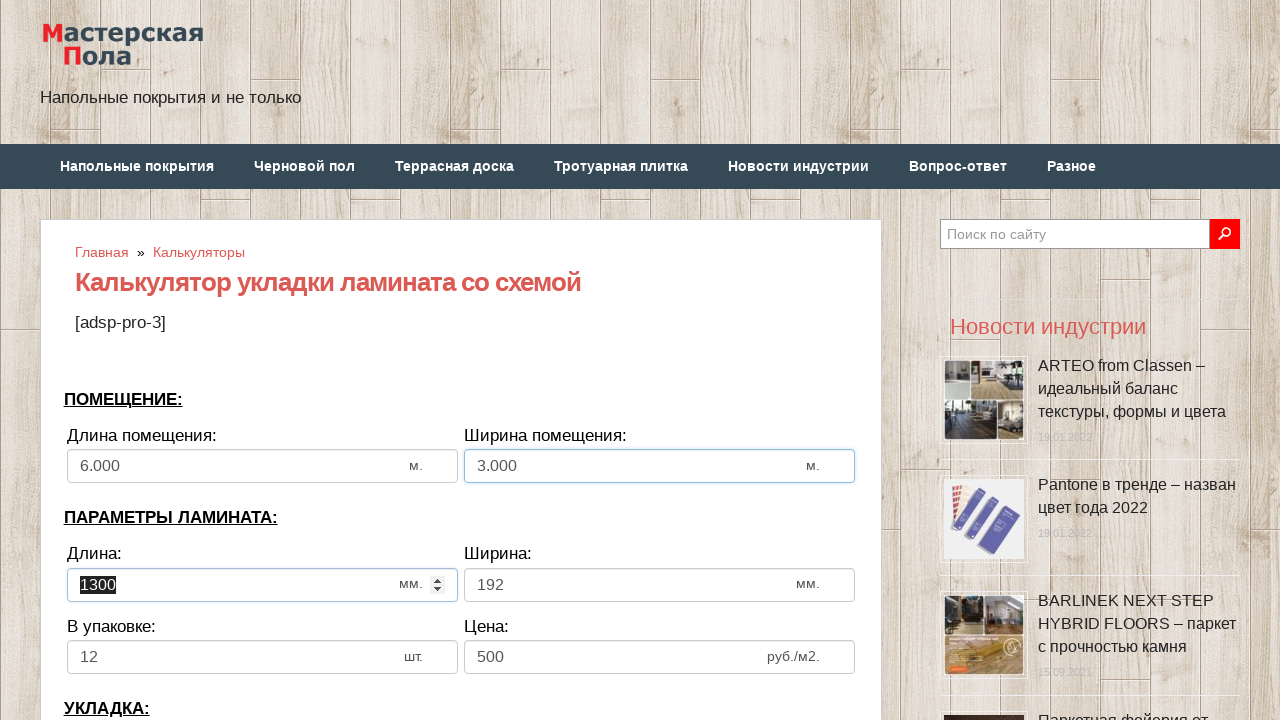

Entered laminate width value: 1300 mm on input[name='calc_lamwidth']
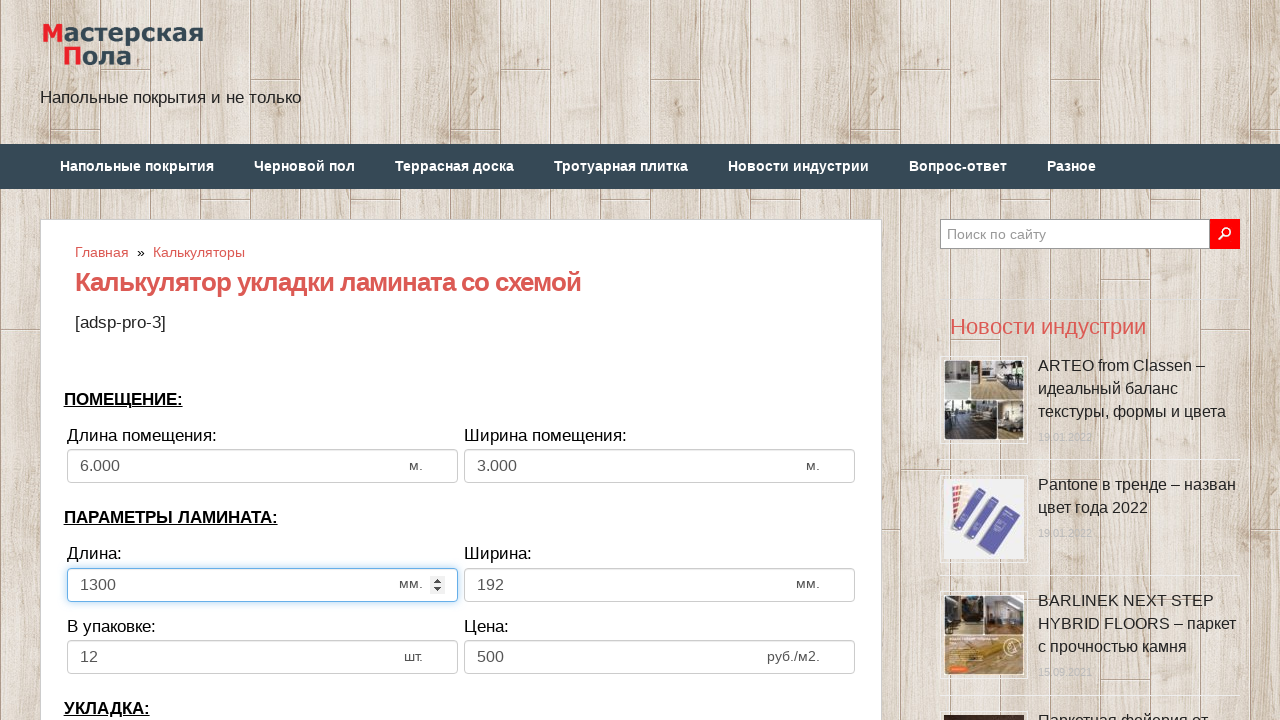

Selected laminate height input field at (660, 585) on input[name='calc_lamheight']
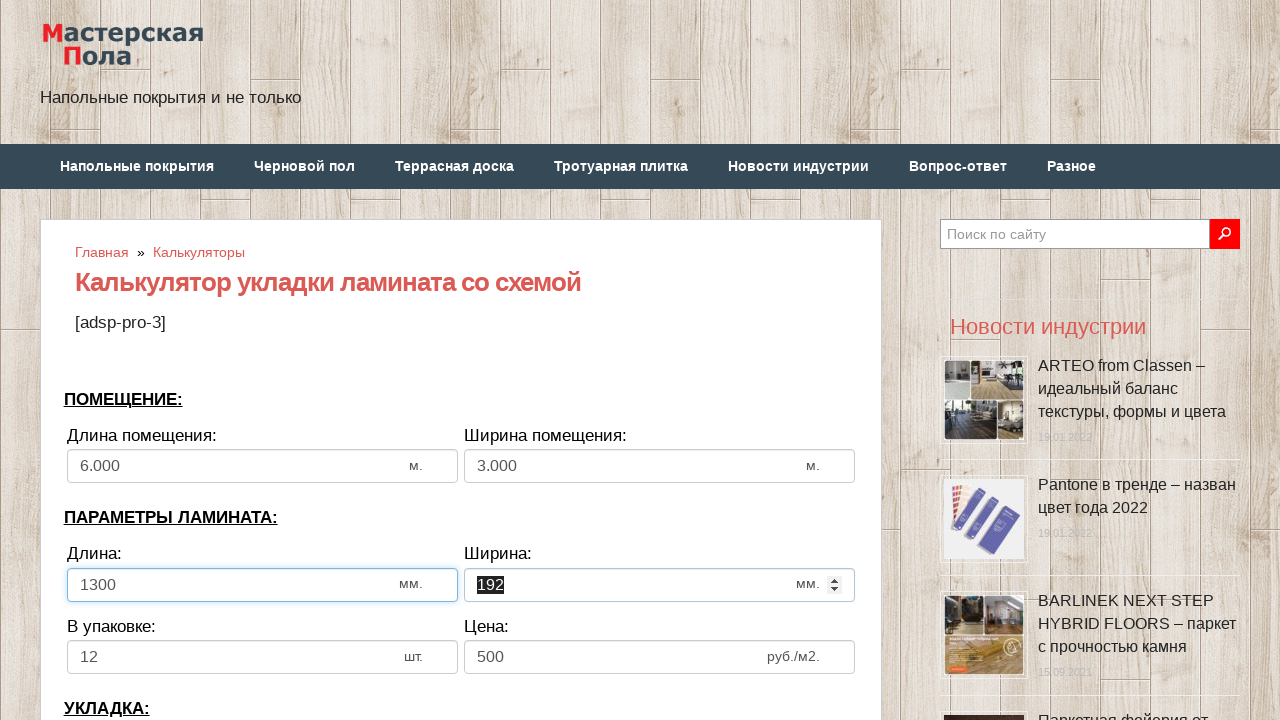

Entered laminate height value: 192 mm on input[name='calc_lamheight']
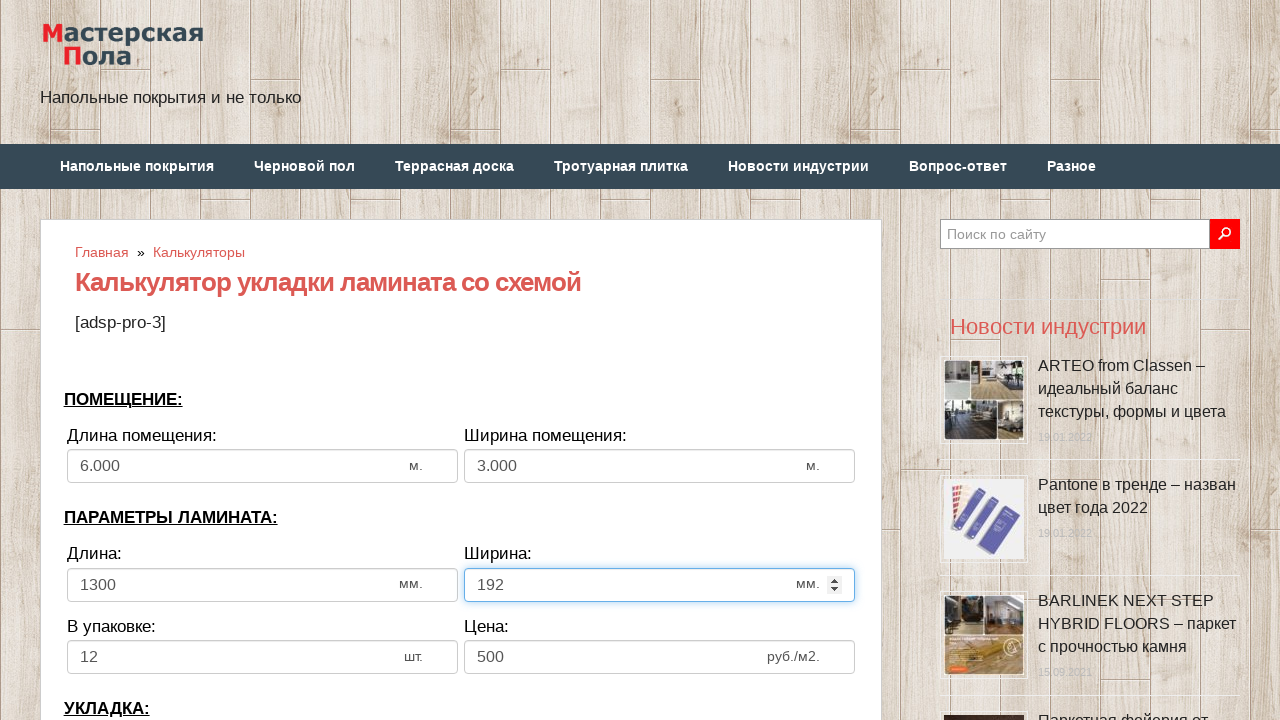

Selected pieces in pack input field at (262, 657) on input[name='calc_inpack']
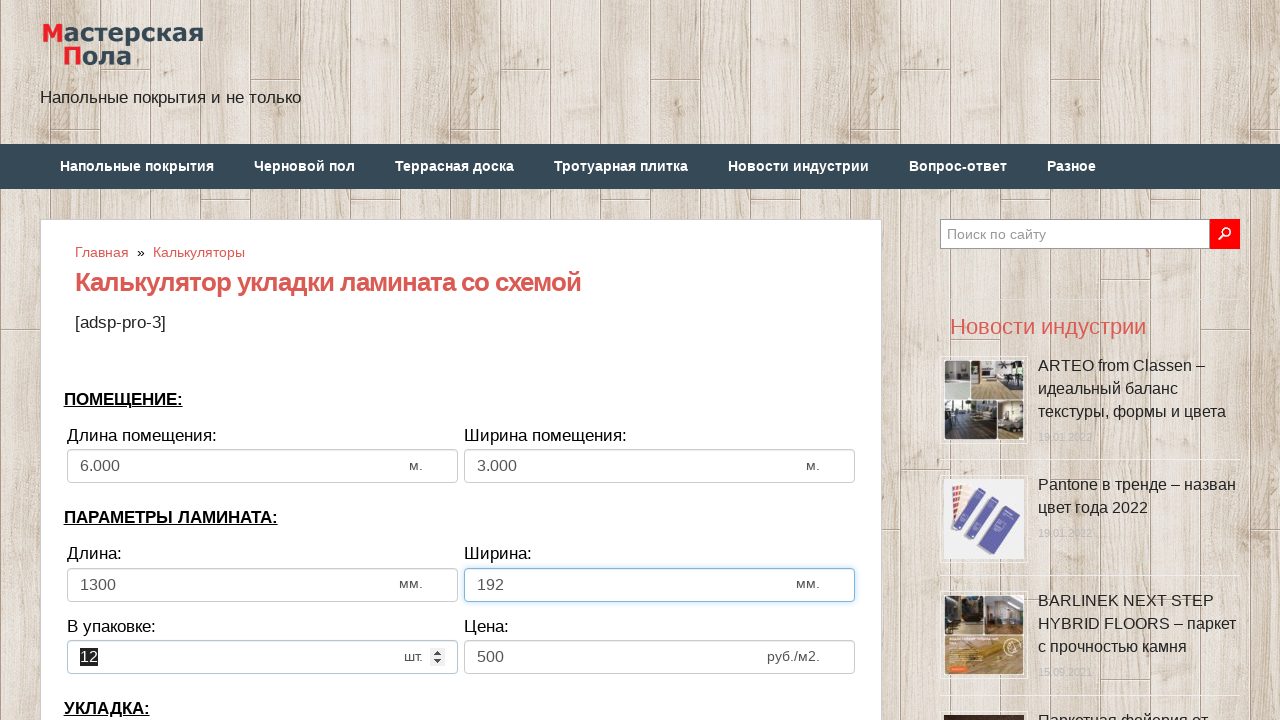

Entered pieces per pack value: 12 on input[name='calc_inpack']
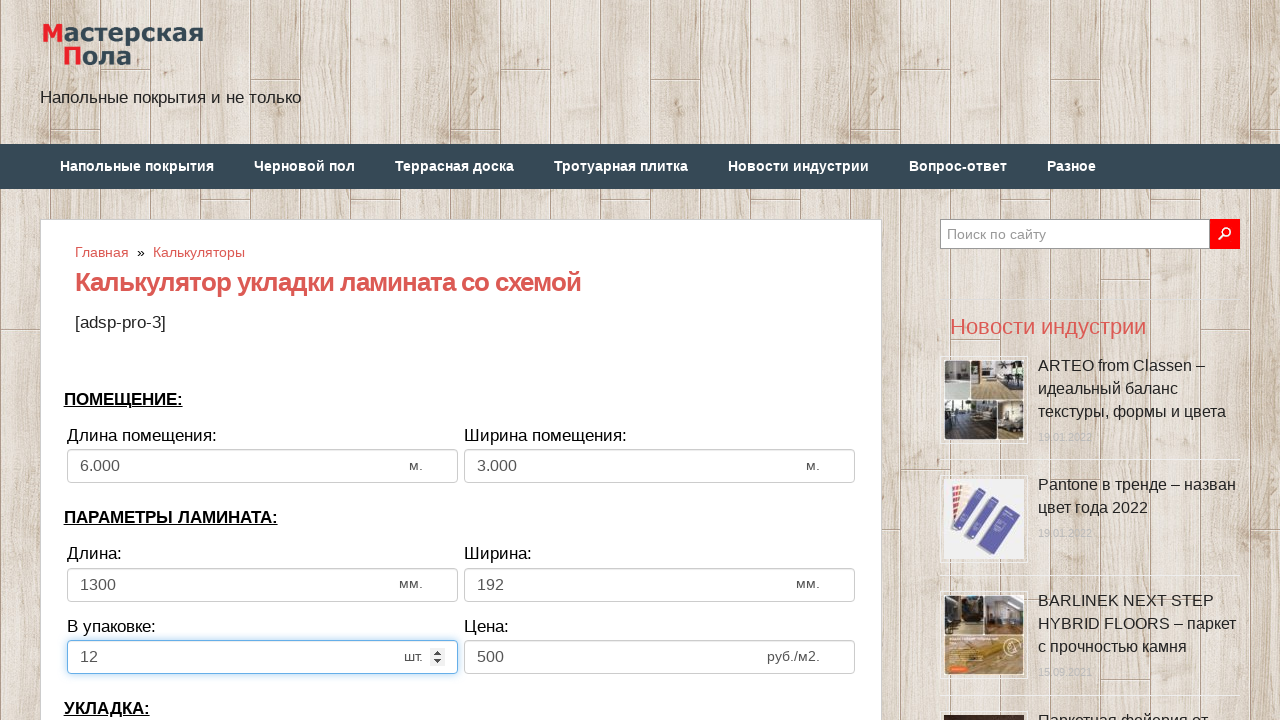

Selected price input field at (660, 657) on input[name='calc_price']
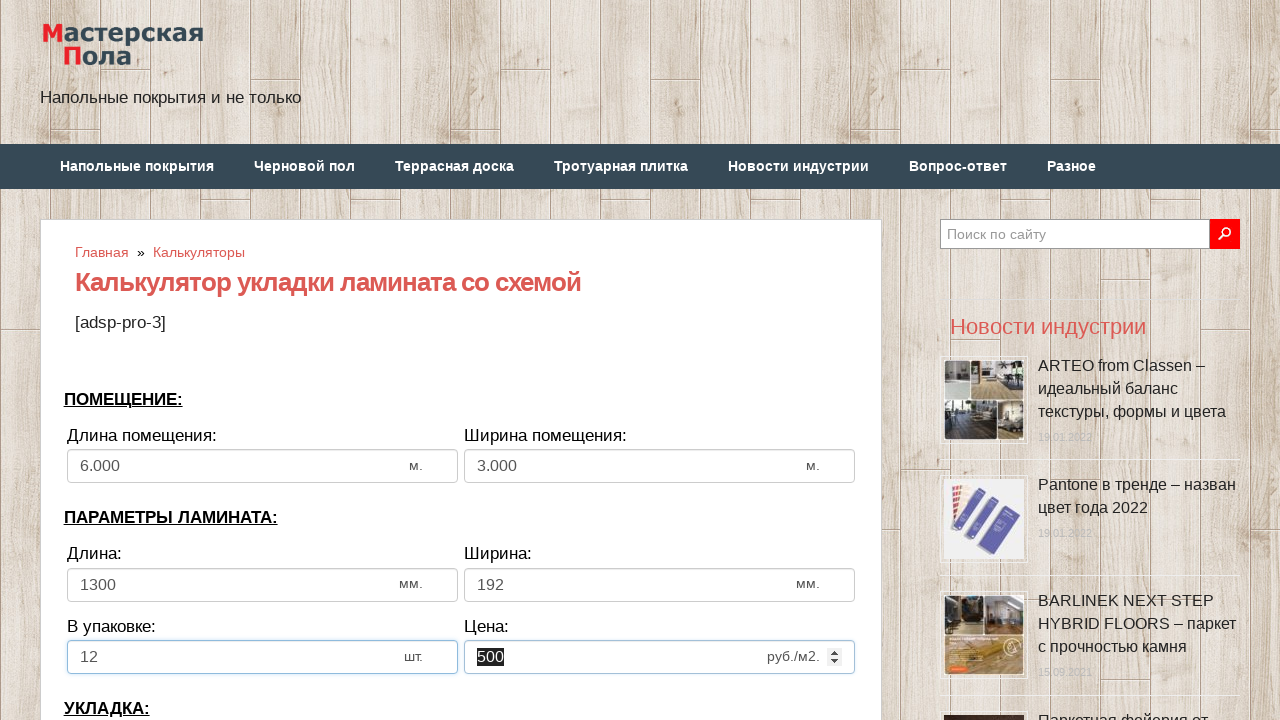

Entered price per pack value: 500 on input[name='calc_price']
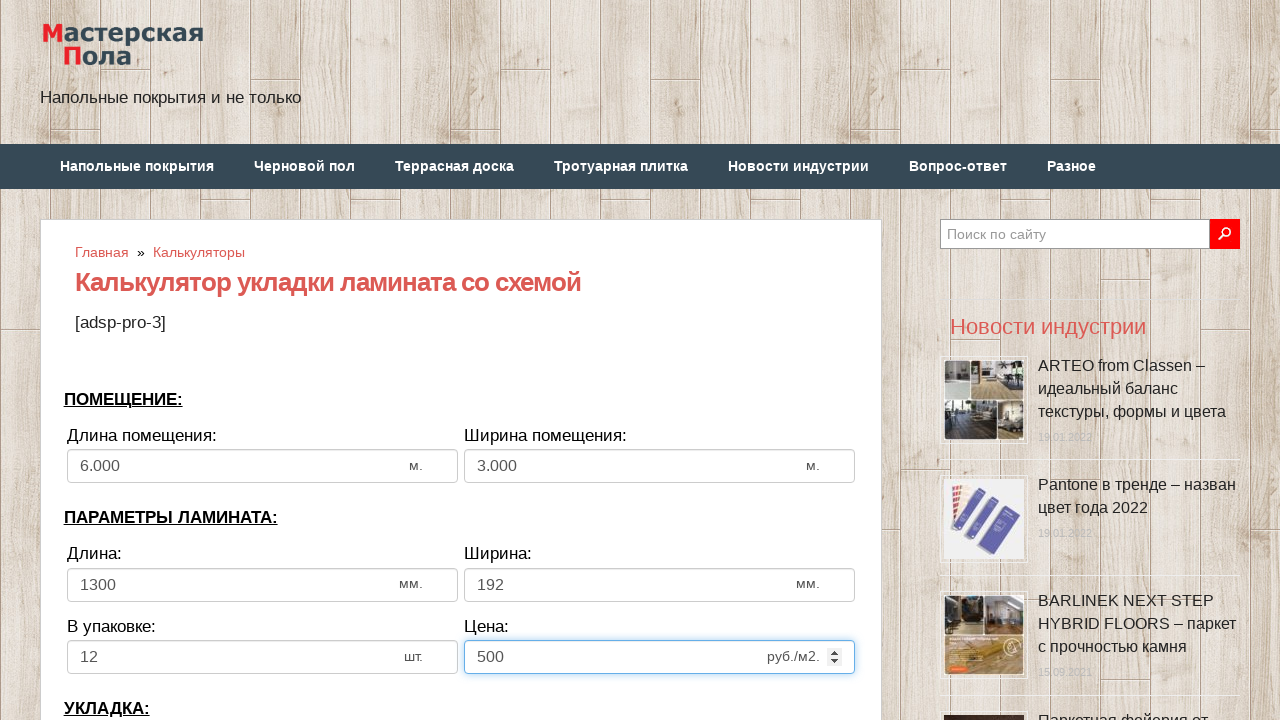

Selected bias input field at (262, 361) on input[name='calc_bias']
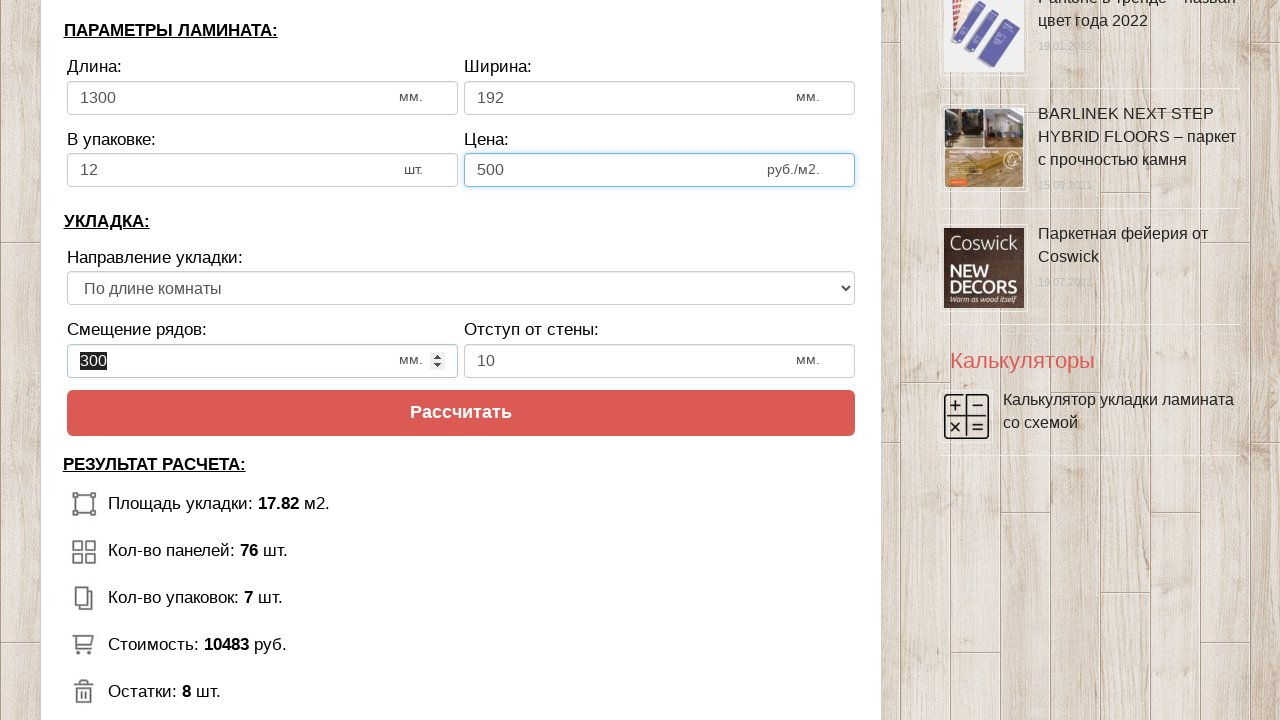

Entered bias/waste value: 300 on input[name='calc_bias']
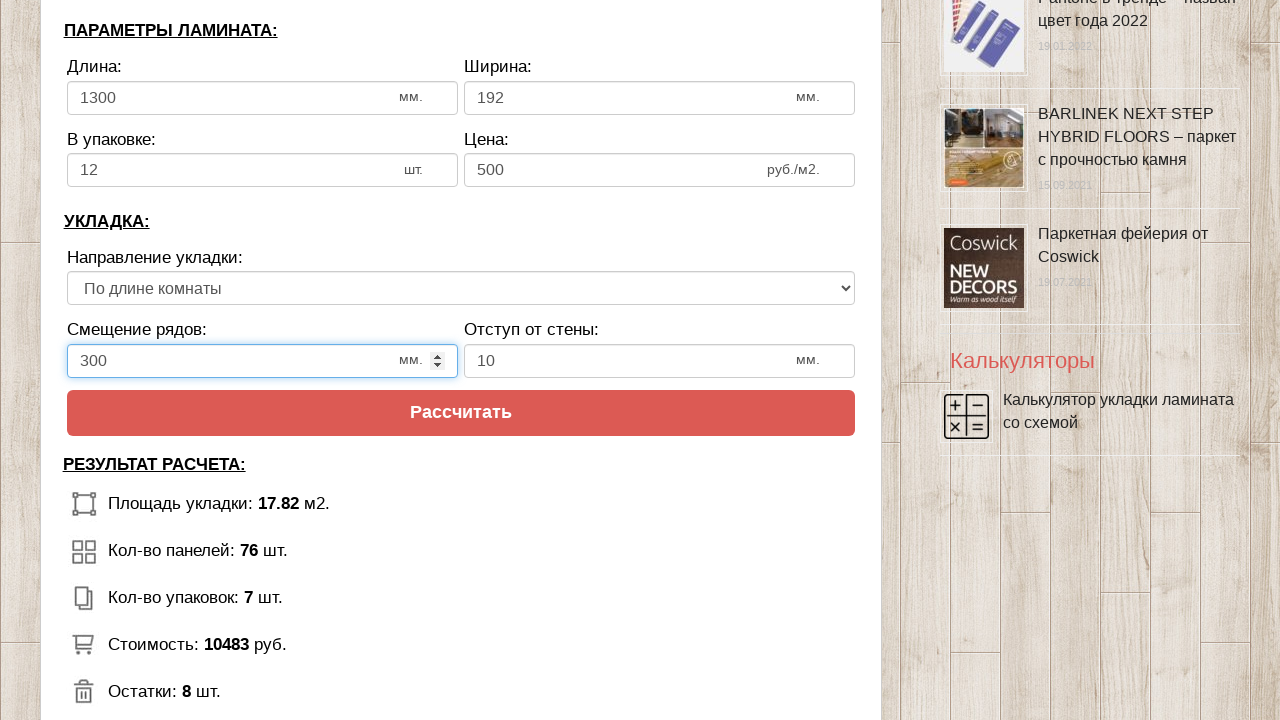

Selected wall distance input field at (660, 361) on input[name='calc_walldist']
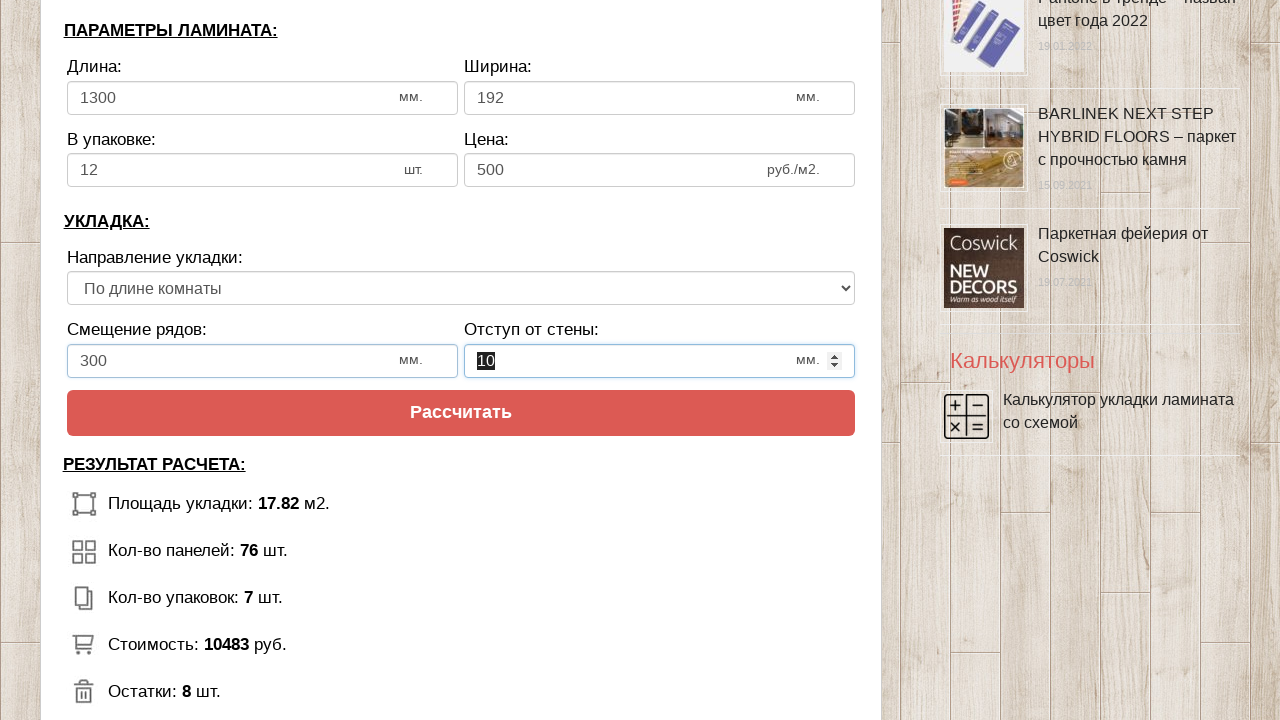

Entered wall distance value: 10 mm on input[name='calc_walldist']
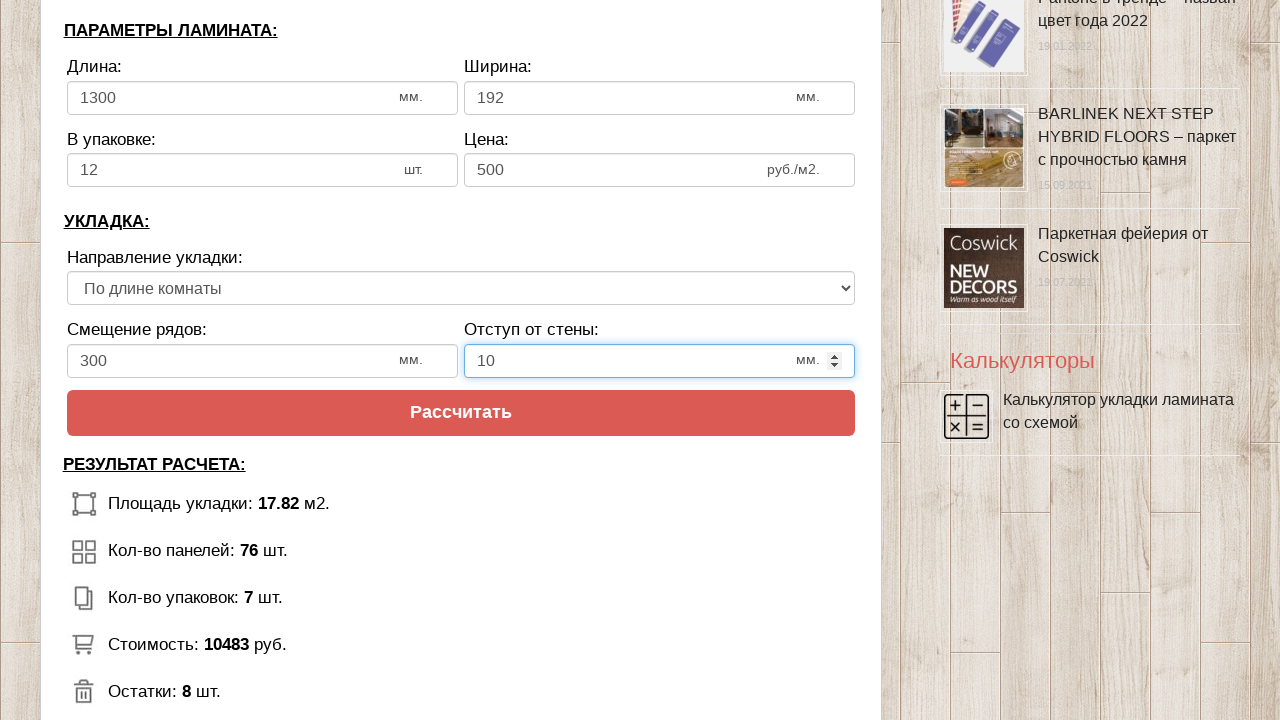

Selected direction option (first option) on select[name='calc_direct']
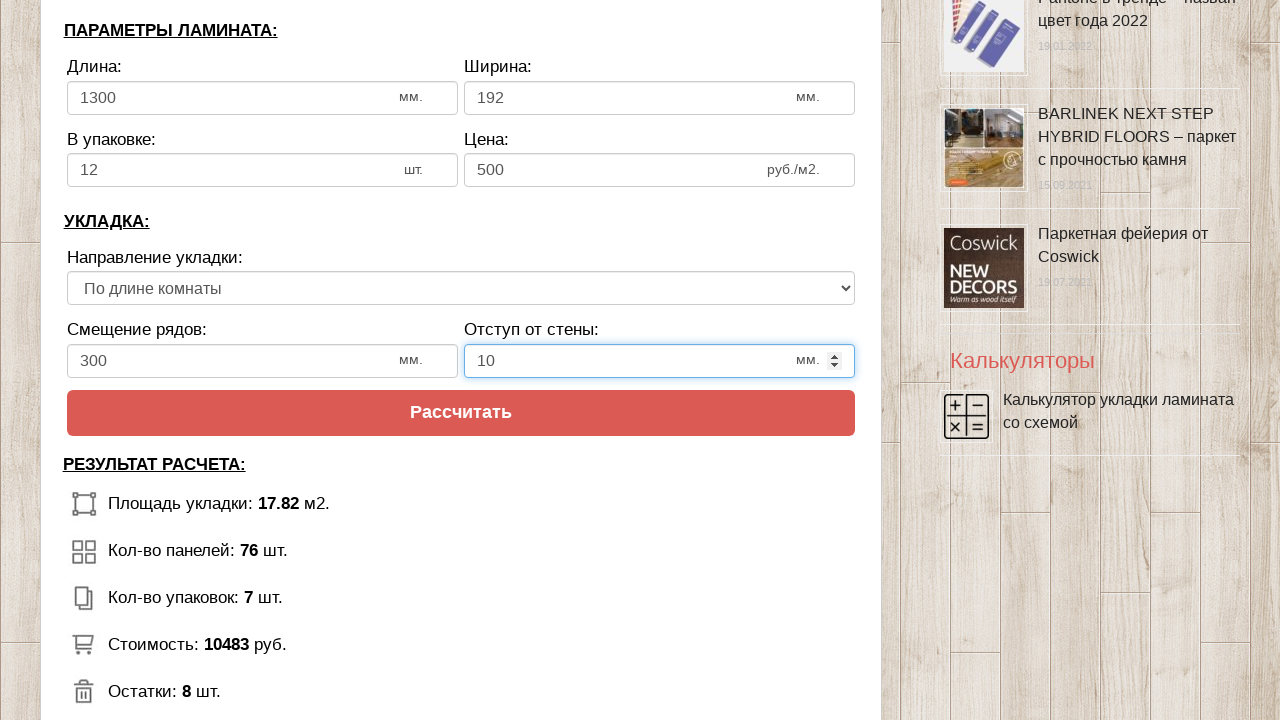

Clicked the calculate button at (461, 413) on input[value='Рассчитать']
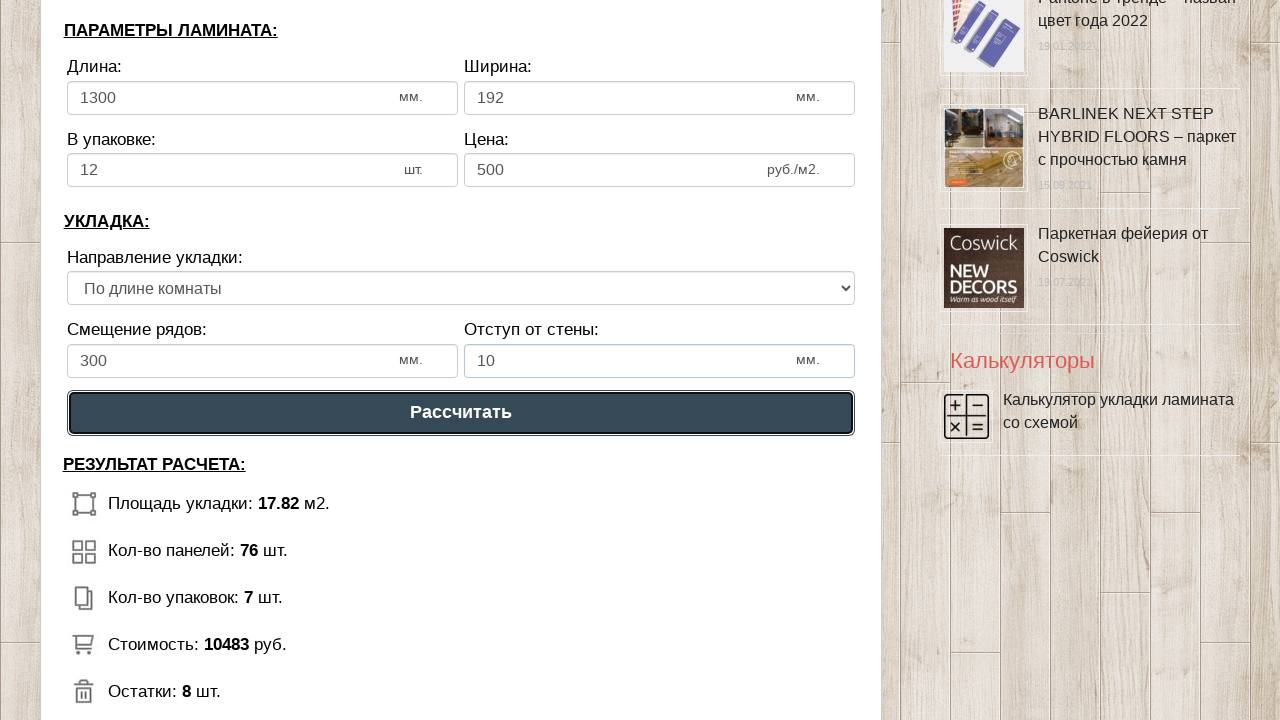

Calculator results loaded successfully
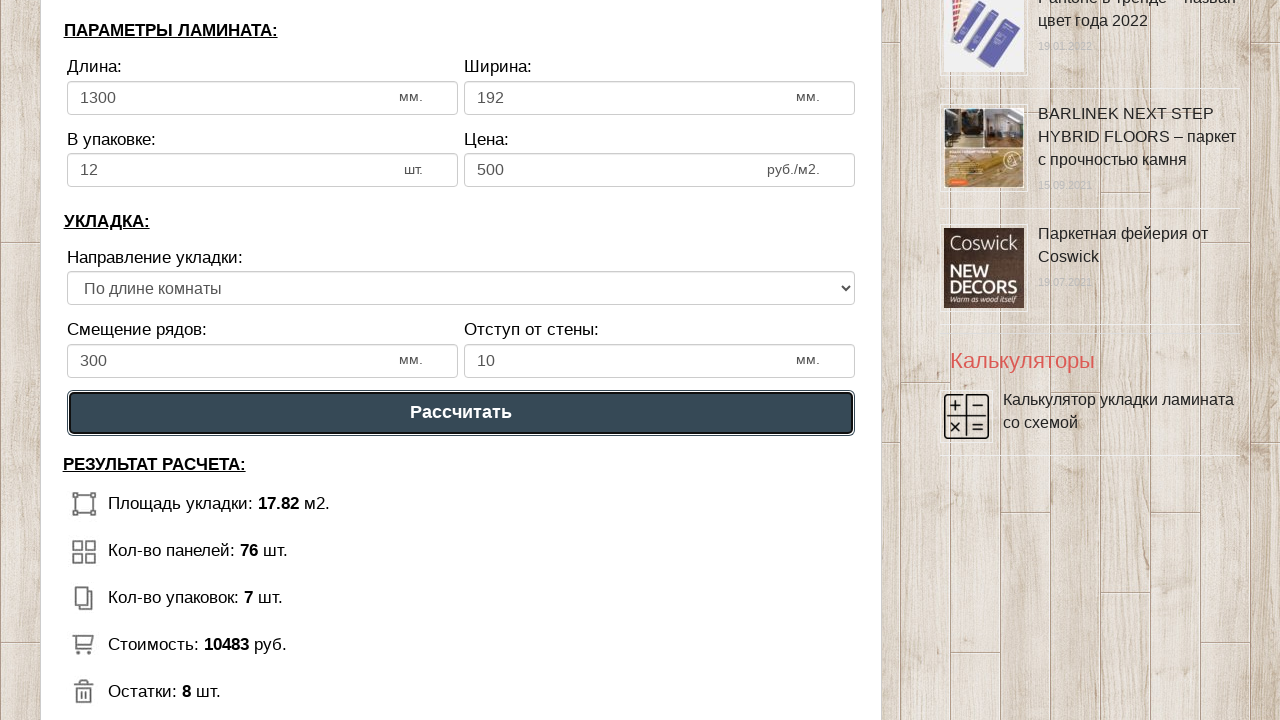

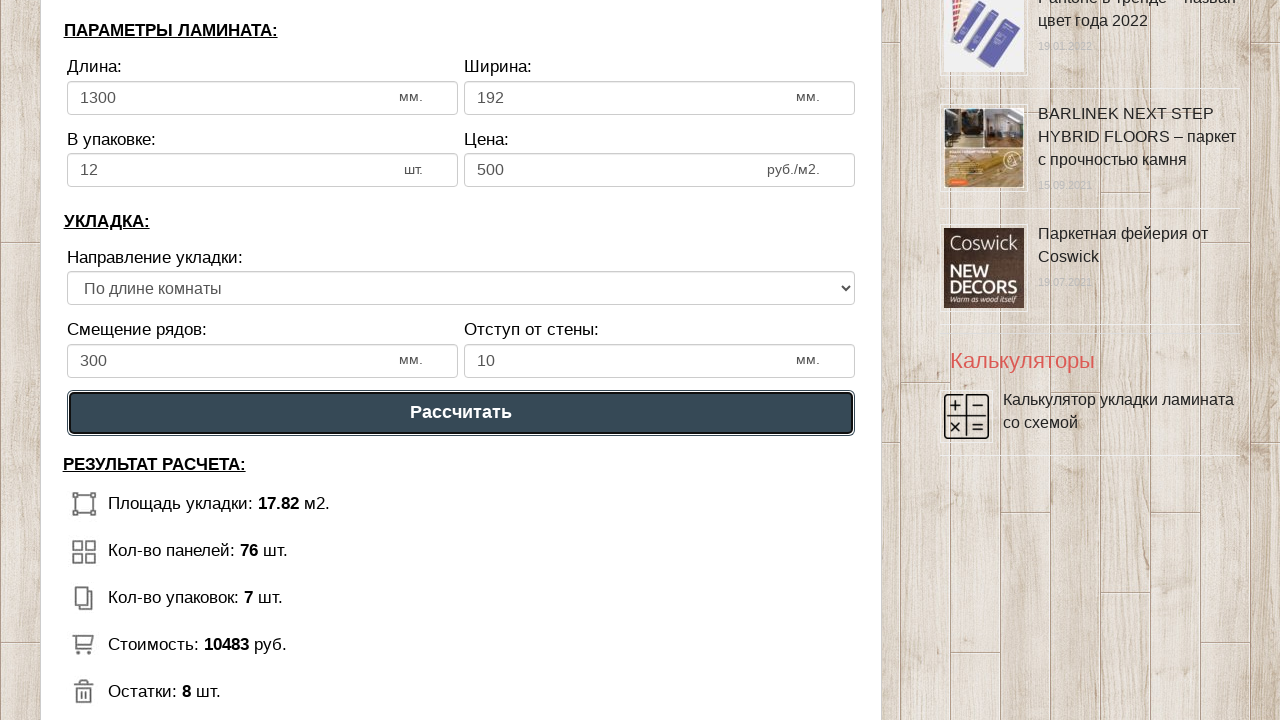